Tests form interactions on a flight booking practice page including checkbox selection, radio button clicks for trip type, and passenger count increment using a dropdown-style selector.

Starting URL: https://rahulshettyacademy.com/dropdownsPractise/

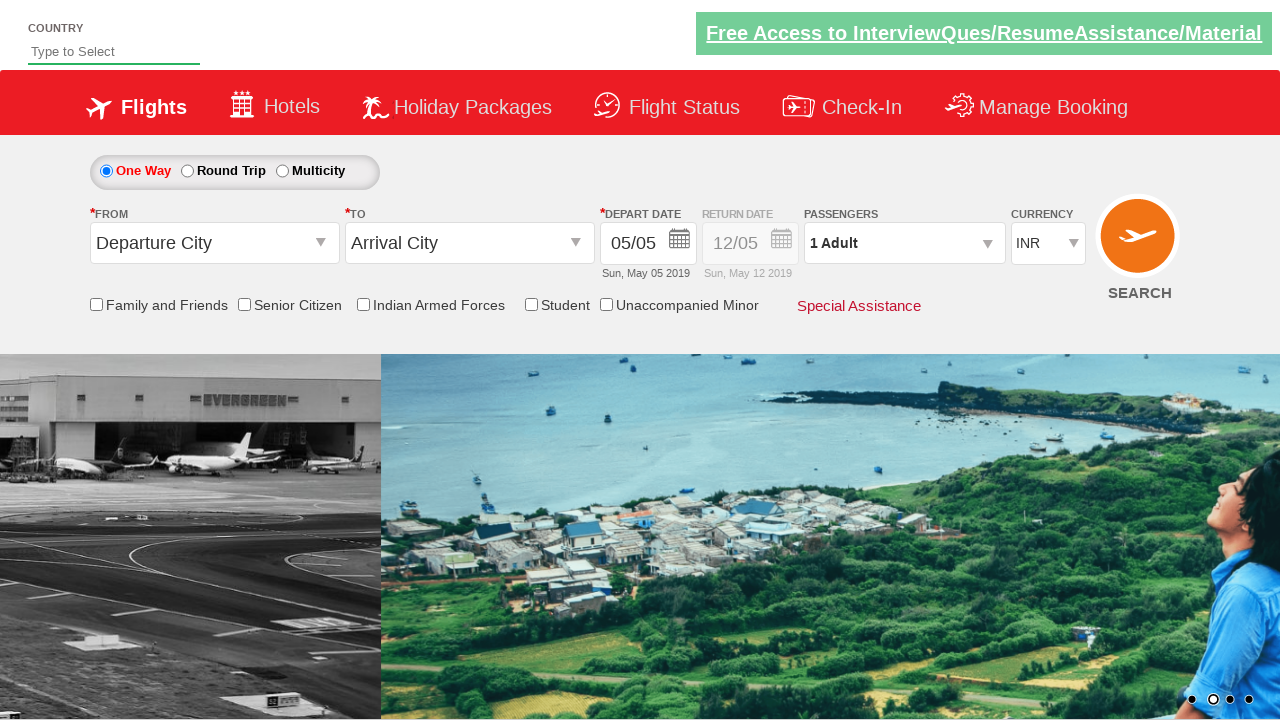

Verified senior citizen checkbox is not selected
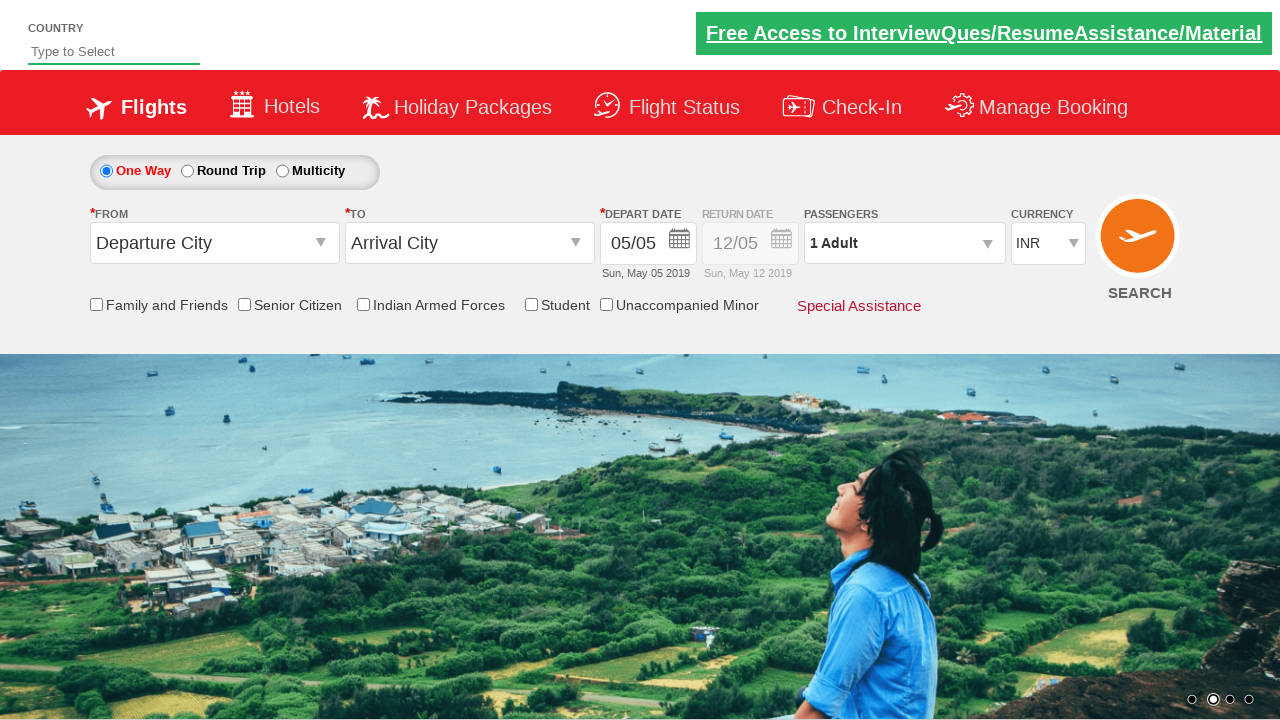

Clicked senior citizen discount checkbox at (244, 304) on input[id*='SeniorCitizenDiscount']
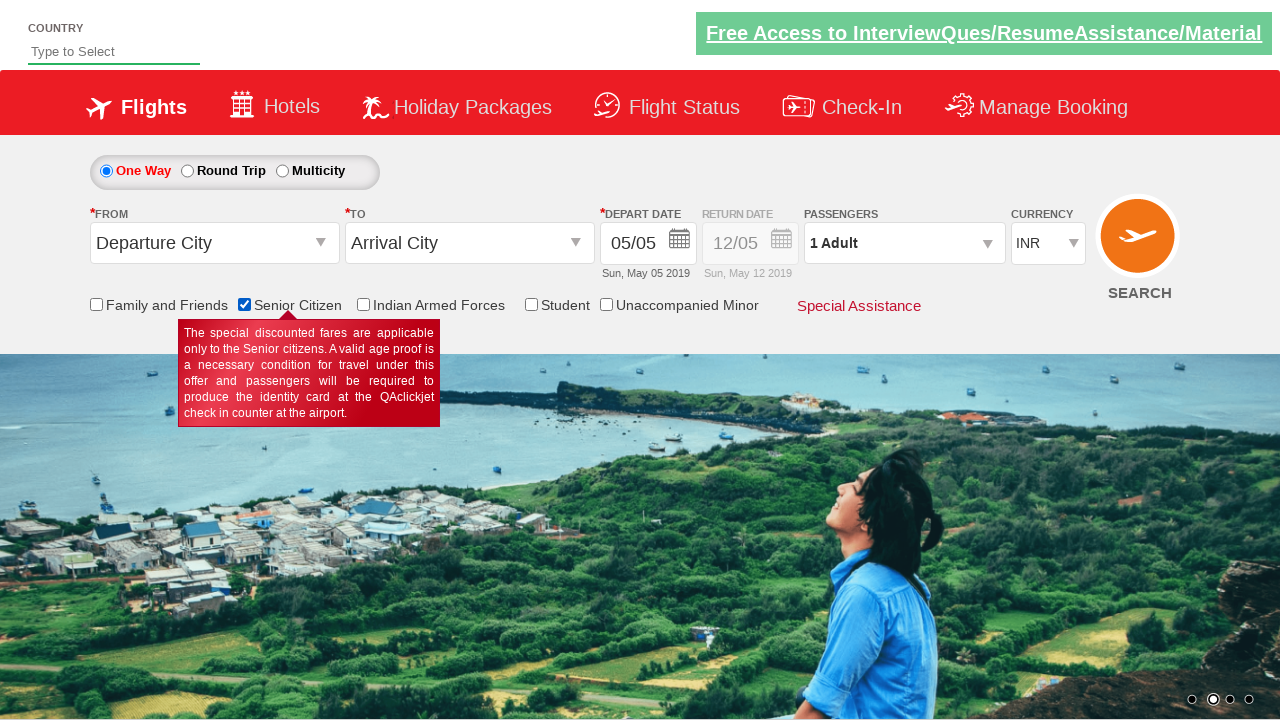

Verified senior citizen checkbox is now selected
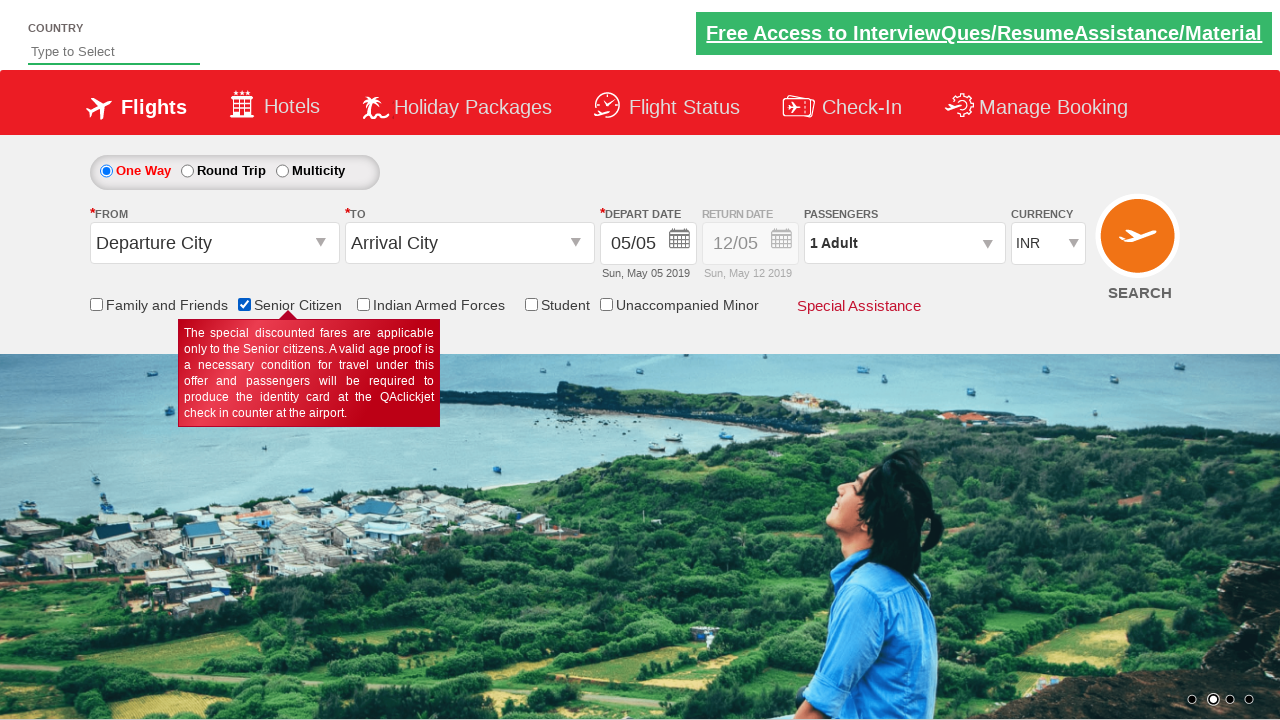

Clicked radio button to select round trip at (187, 171) on #ctl00_mainContent_rbtnl_Trip_1
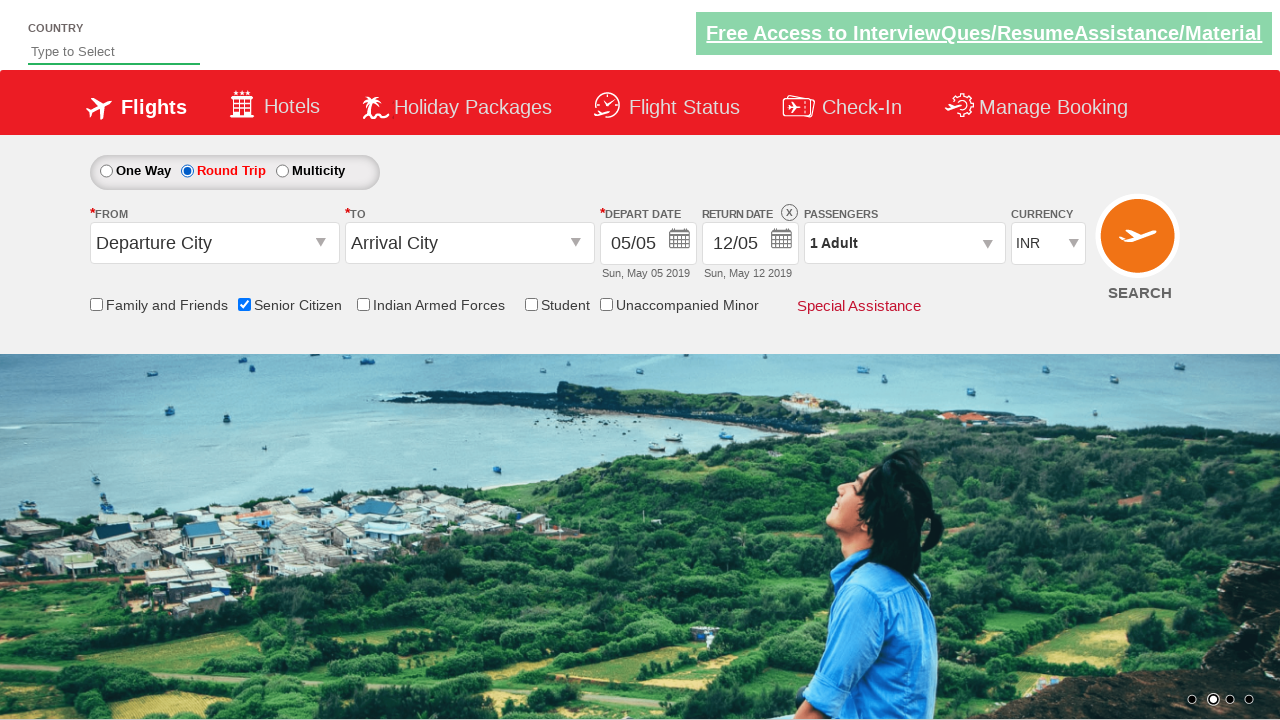

Clicked passenger info dropdown to open it at (904, 243) on #divpaxinfo
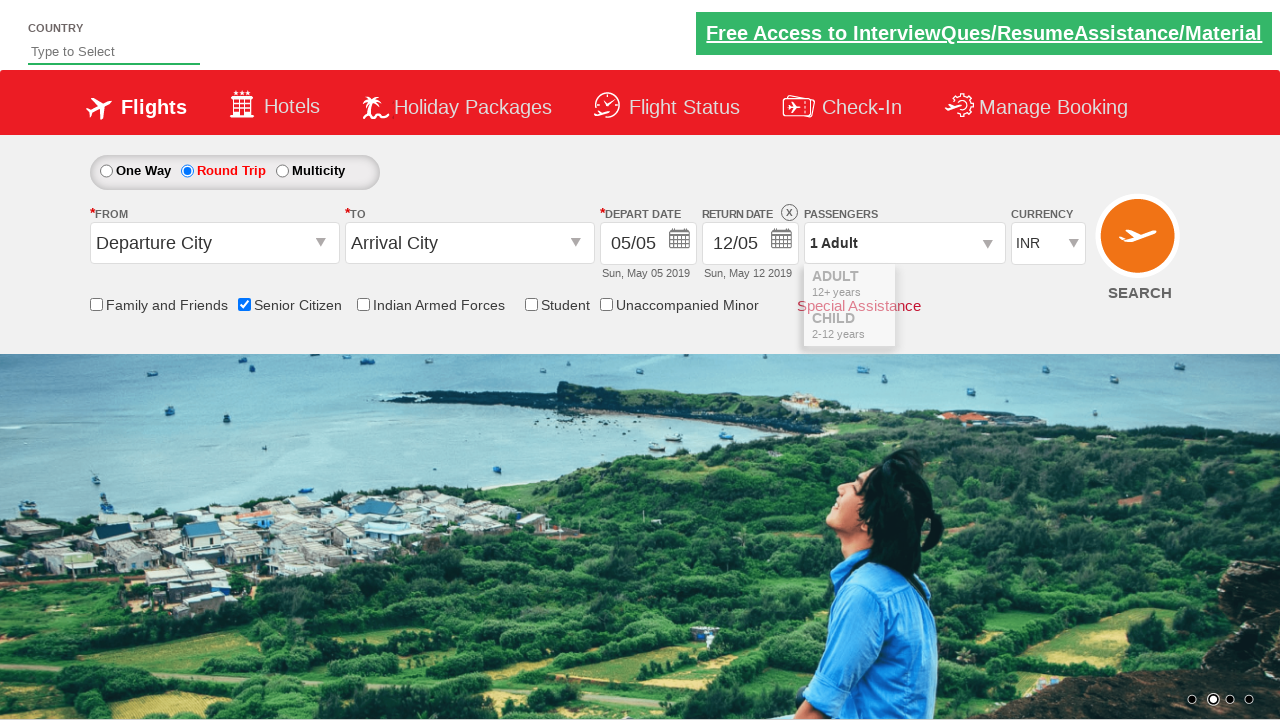

Waited for passenger dropdown to fully open
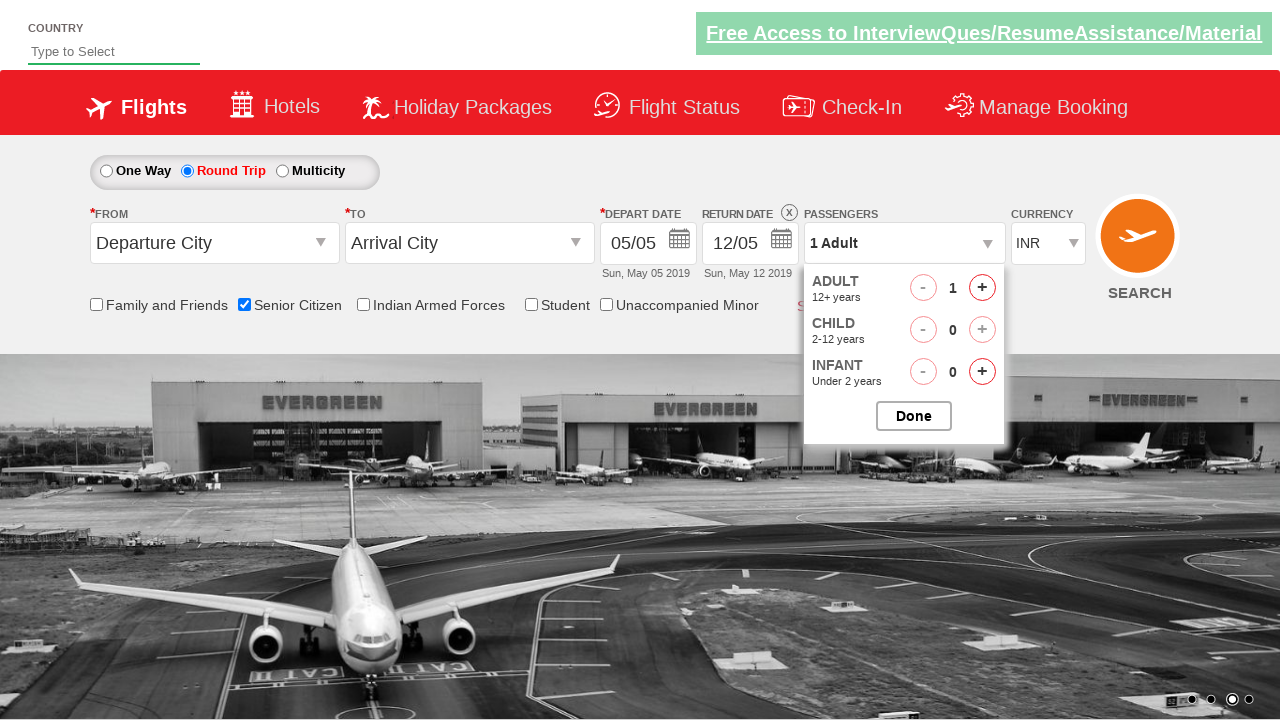

Clicked adult increment button (iteration 1 of 4) at (982, 288) on #hrefIncAdt
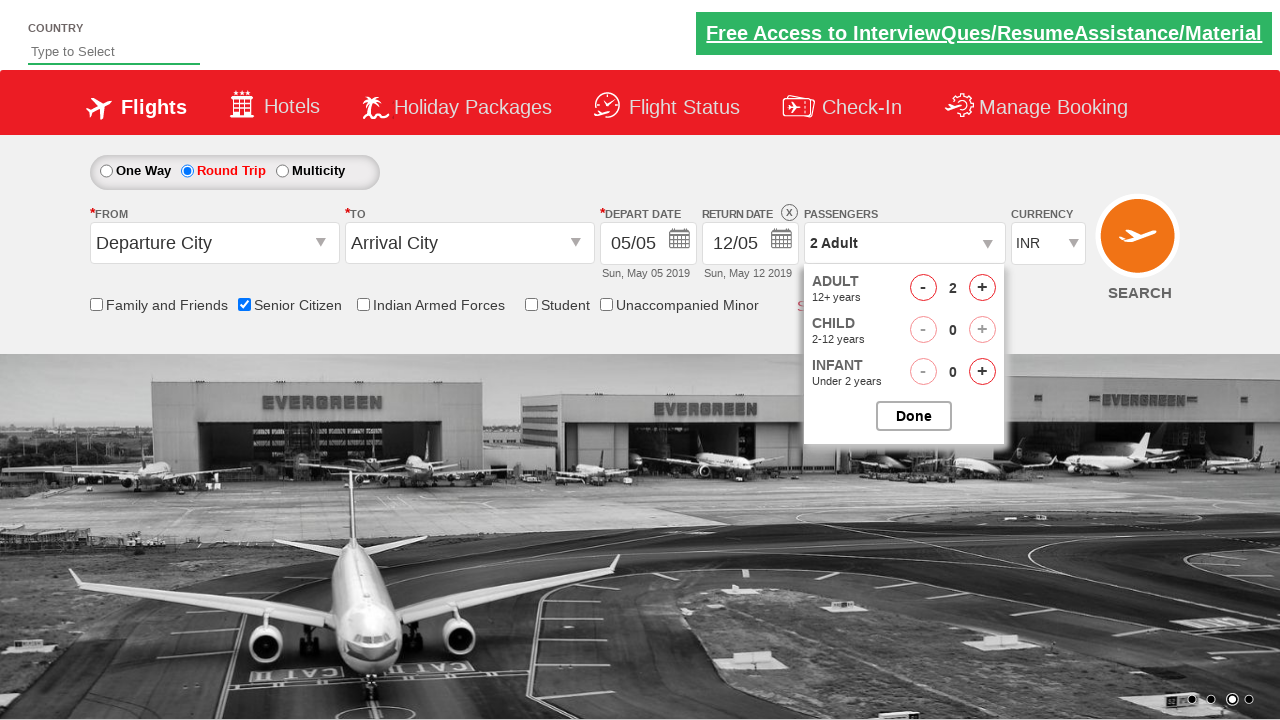

Clicked adult increment button (iteration 2 of 4) at (982, 288) on #hrefIncAdt
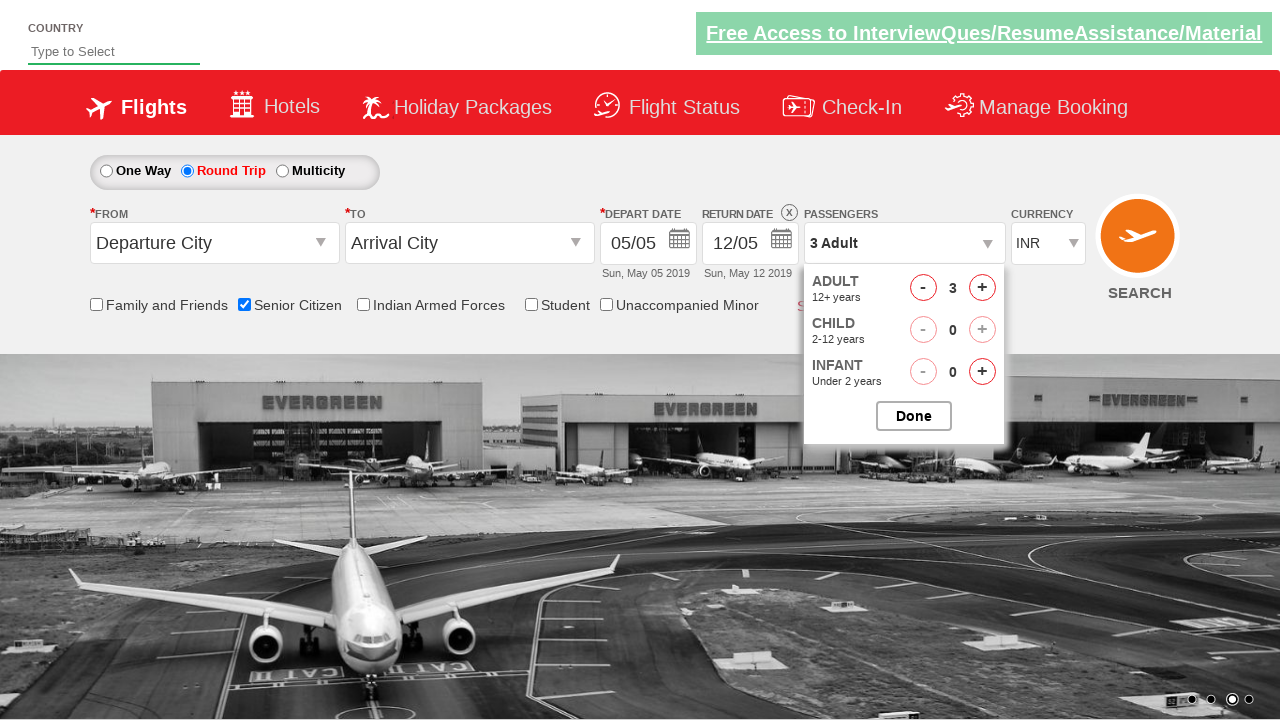

Clicked adult increment button (iteration 3 of 4) at (982, 288) on #hrefIncAdt
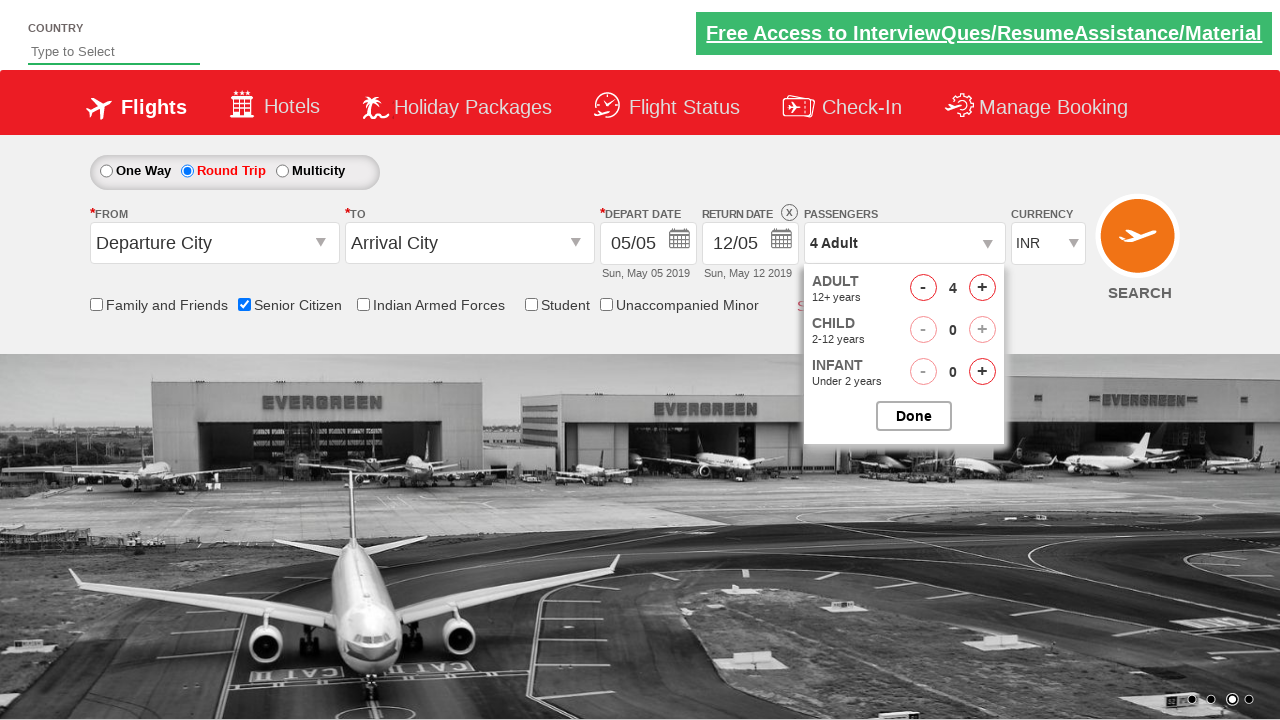

Clicked adult increment button (iteration 4 of 4) at (982, 288) on #hrefIncAdt
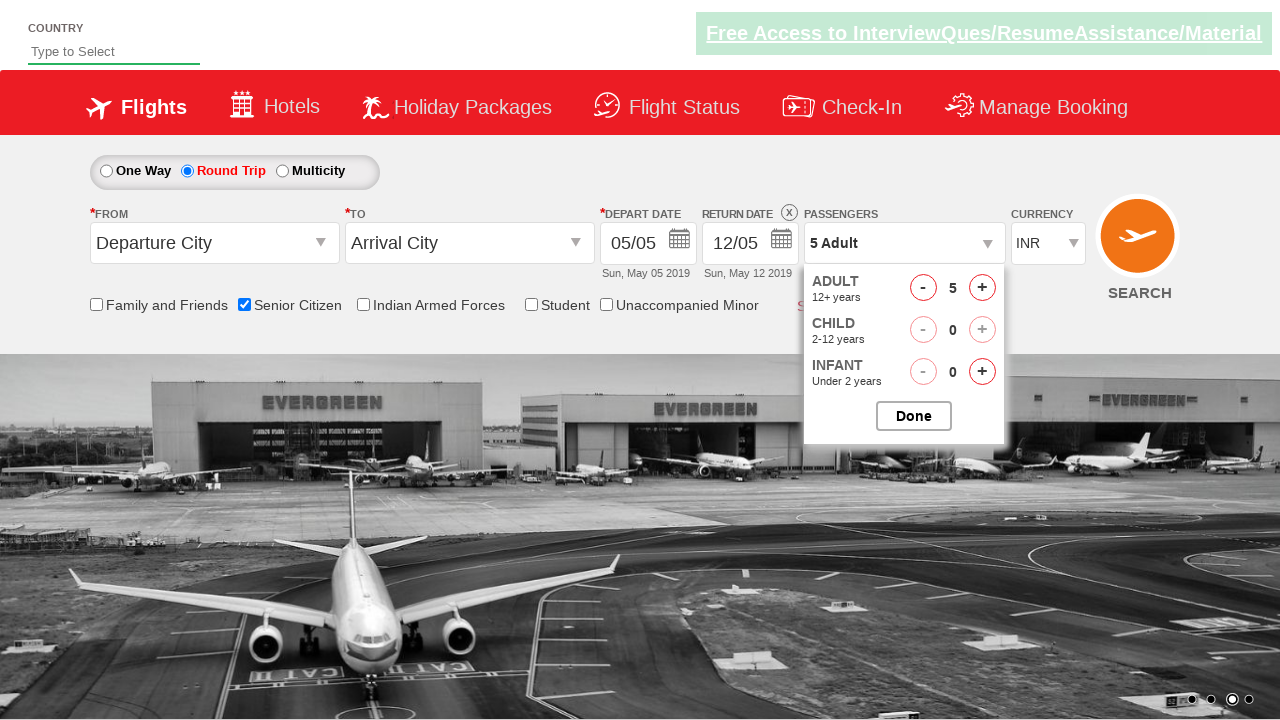

Clicked button to close passenger selection dropdown at (914, 416) on #btnclosepaxoption
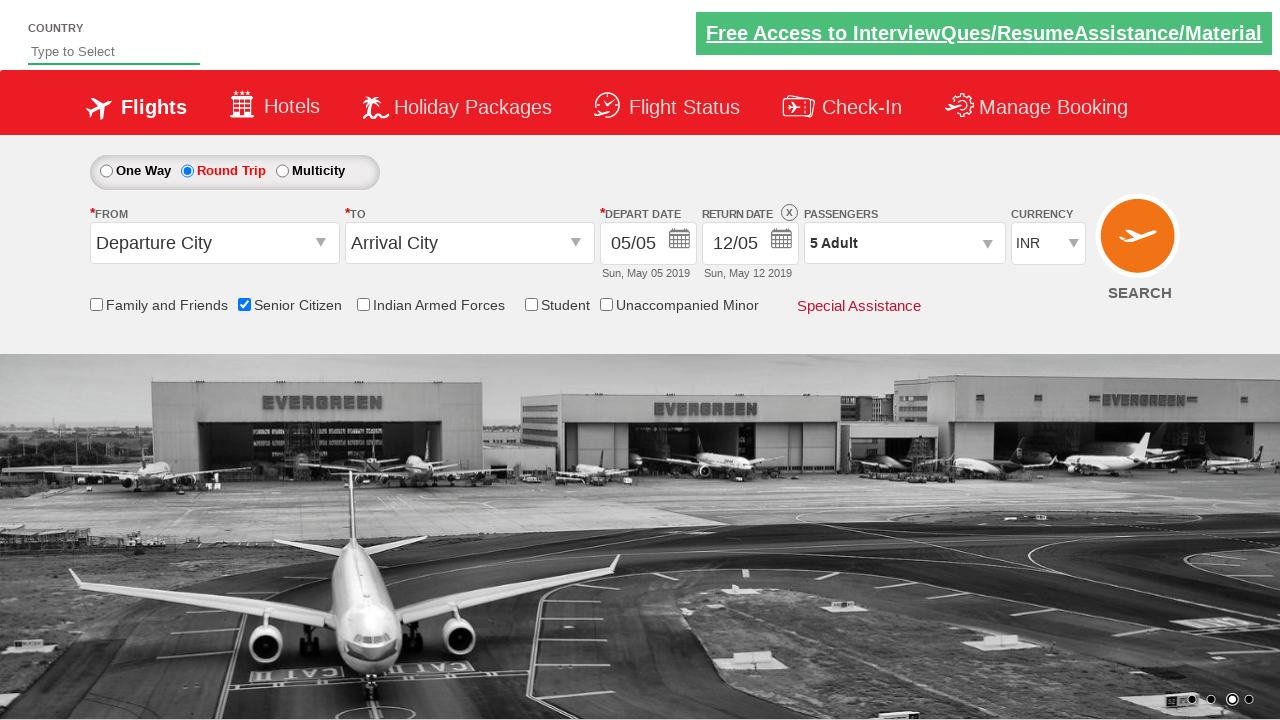

Verified passenger count displays '5 Adult'
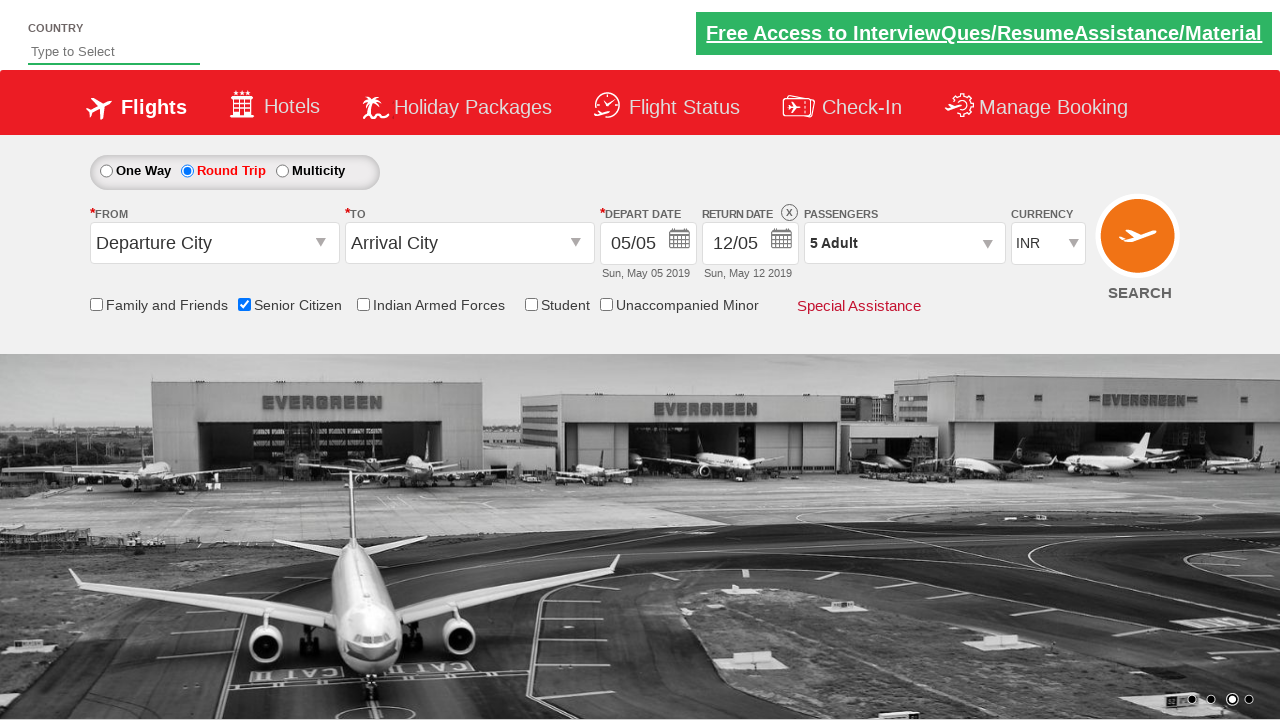

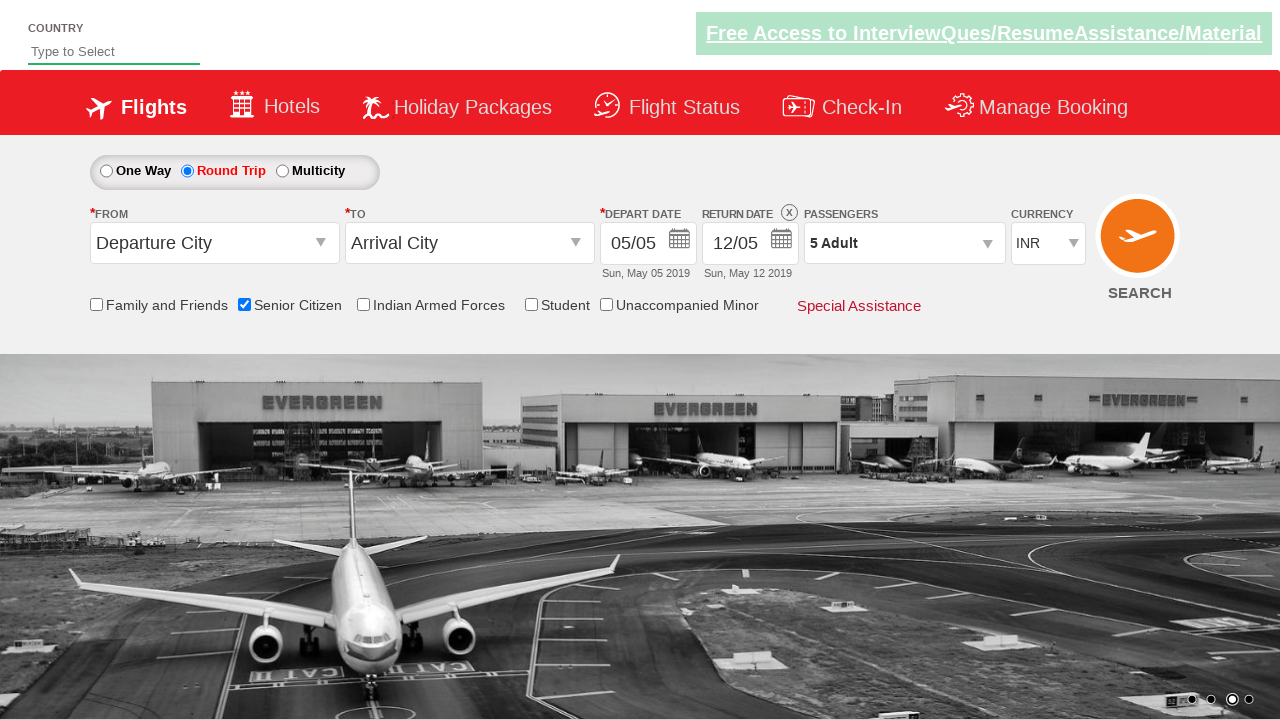